Tests the cart page by adding a product and then navigating to the cart to verify the product appears

Starting URL: https://www.demoblaze.com/

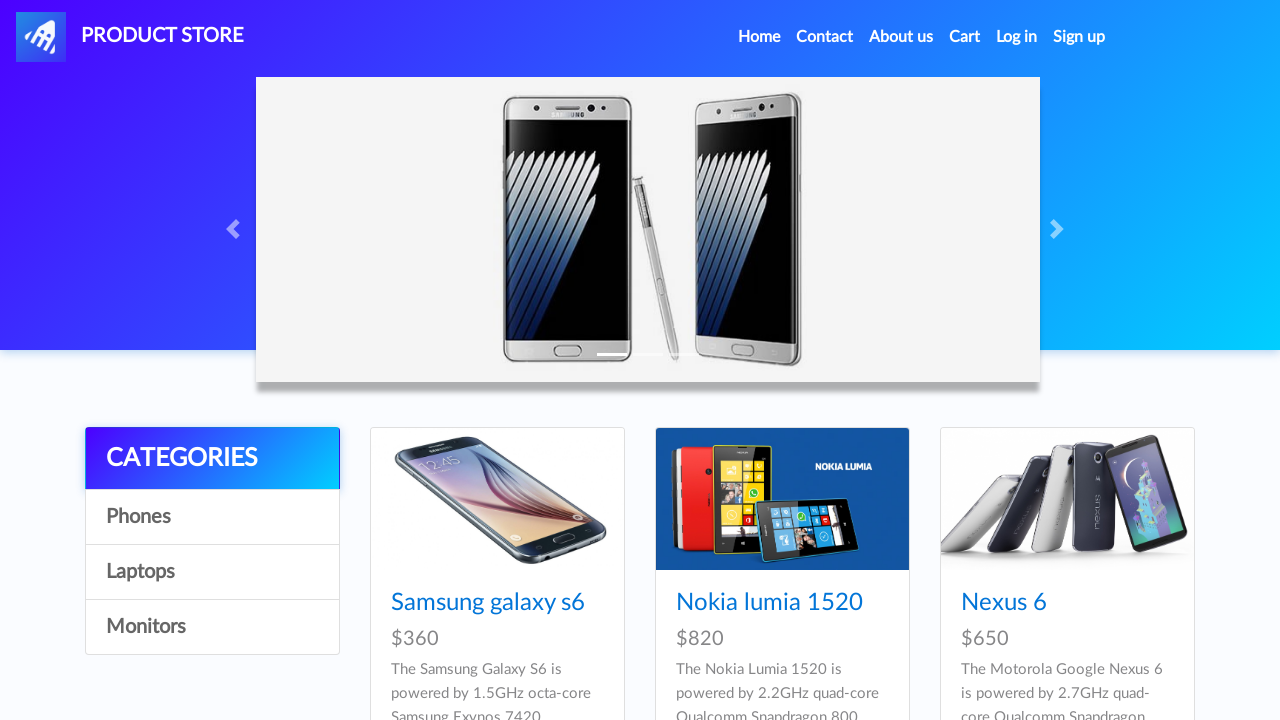

Clicked on Phones category at (212, 517) on text=Phones
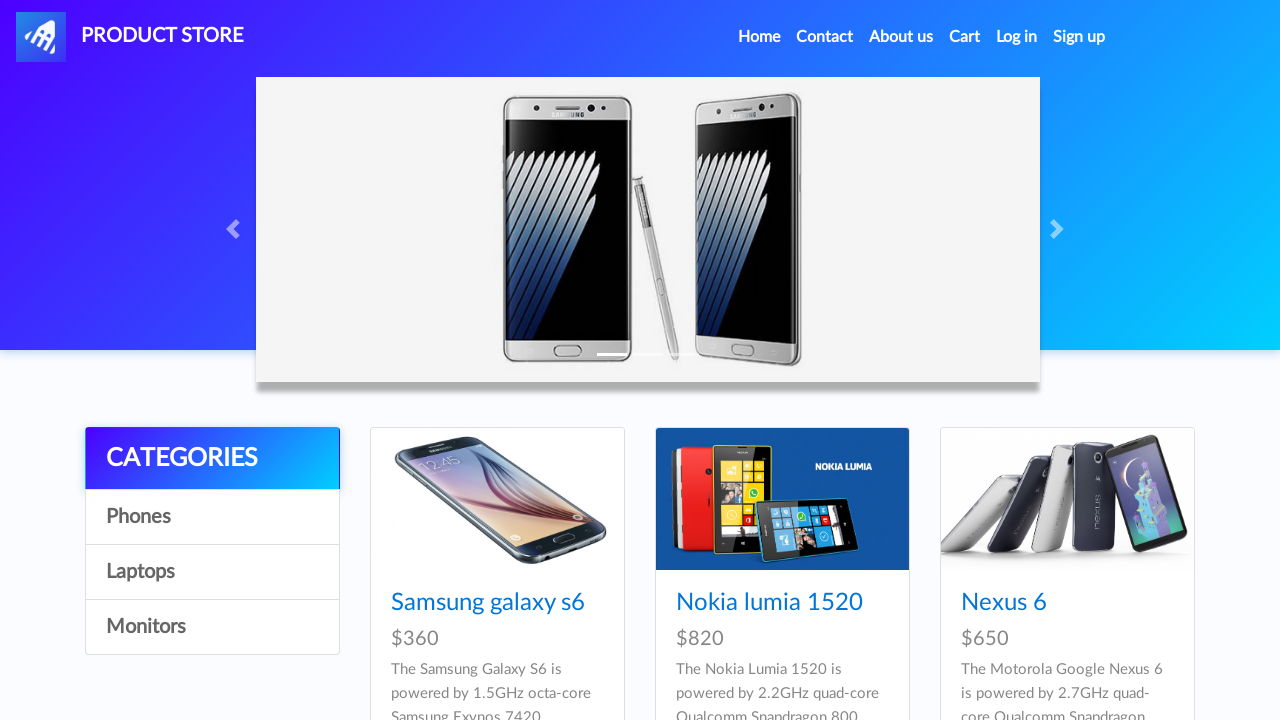

Waited for product list to load
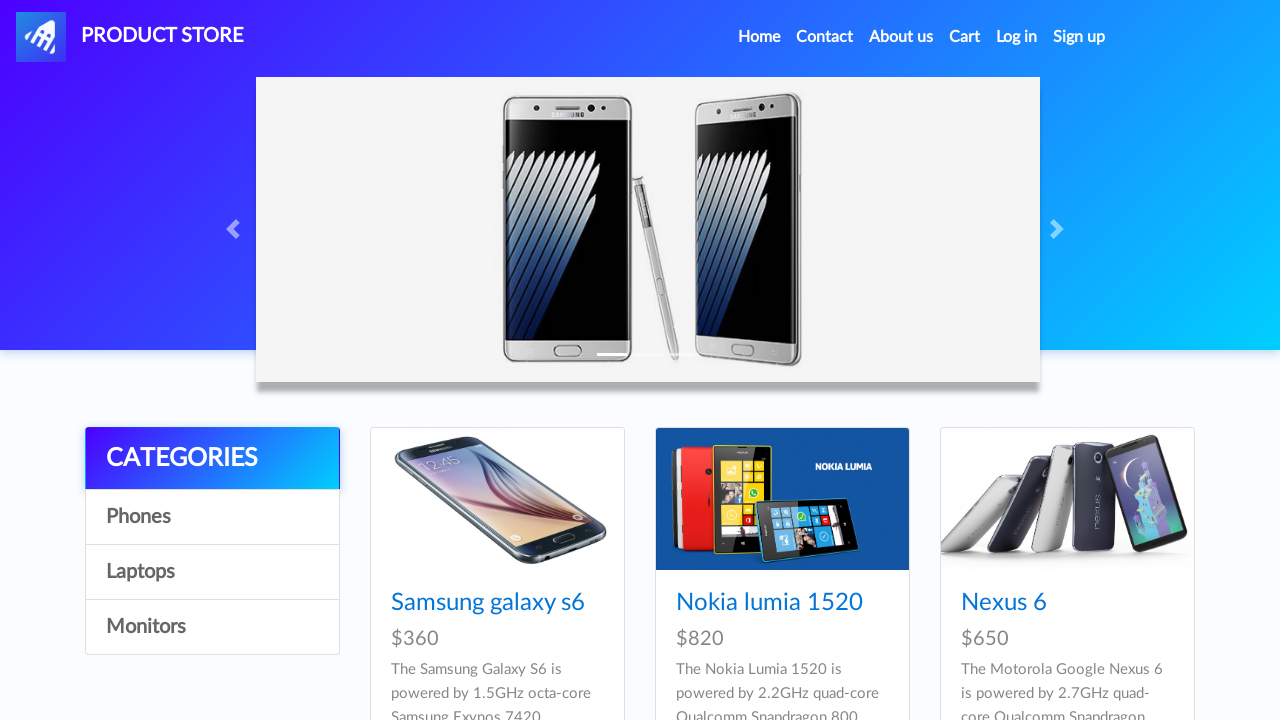

Clicked on Samsung galaxy s6 product at (488, 603) on text=Samsung galaxy s6
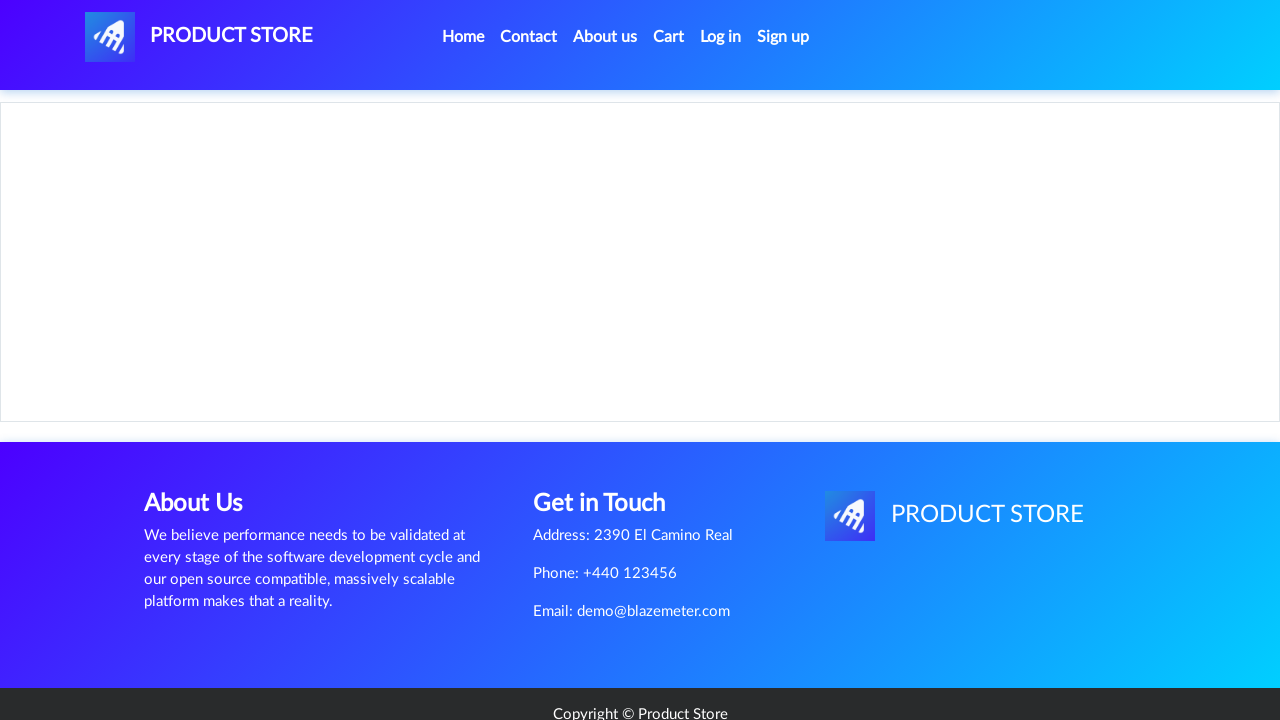

Waited for Add to Cart button to appear
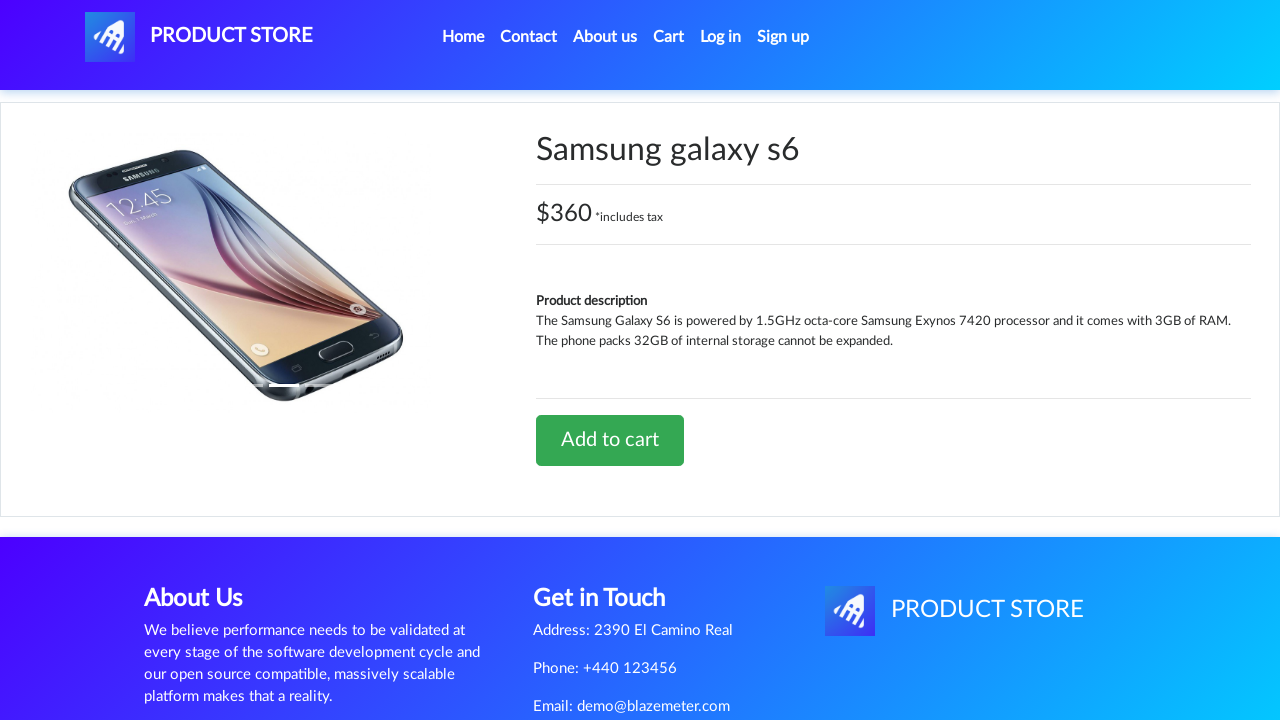

Clicked Add to Cart button and accepted confirmation dialog at (610, 440) on a.btn.btn-success.btn-lg
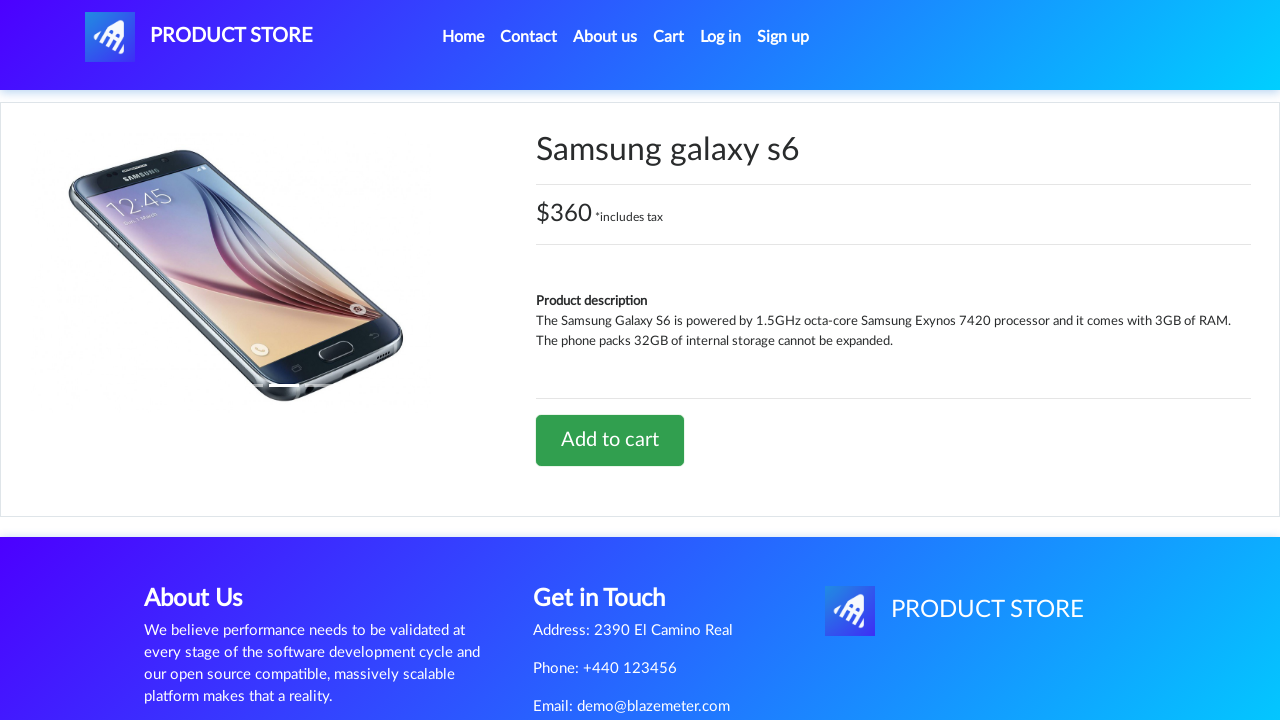

Waited 2 seconds for cart update
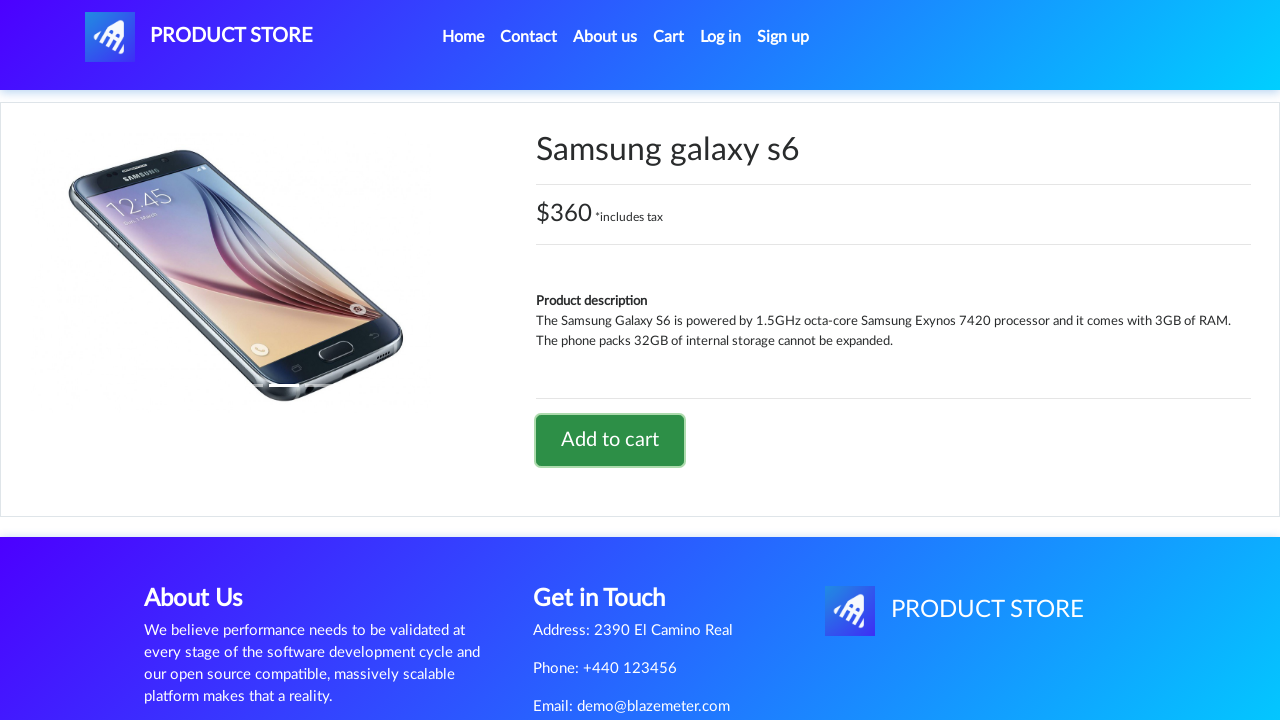

Clicked on Cart link to navigate to cart page at (669, 37) on text=Cart
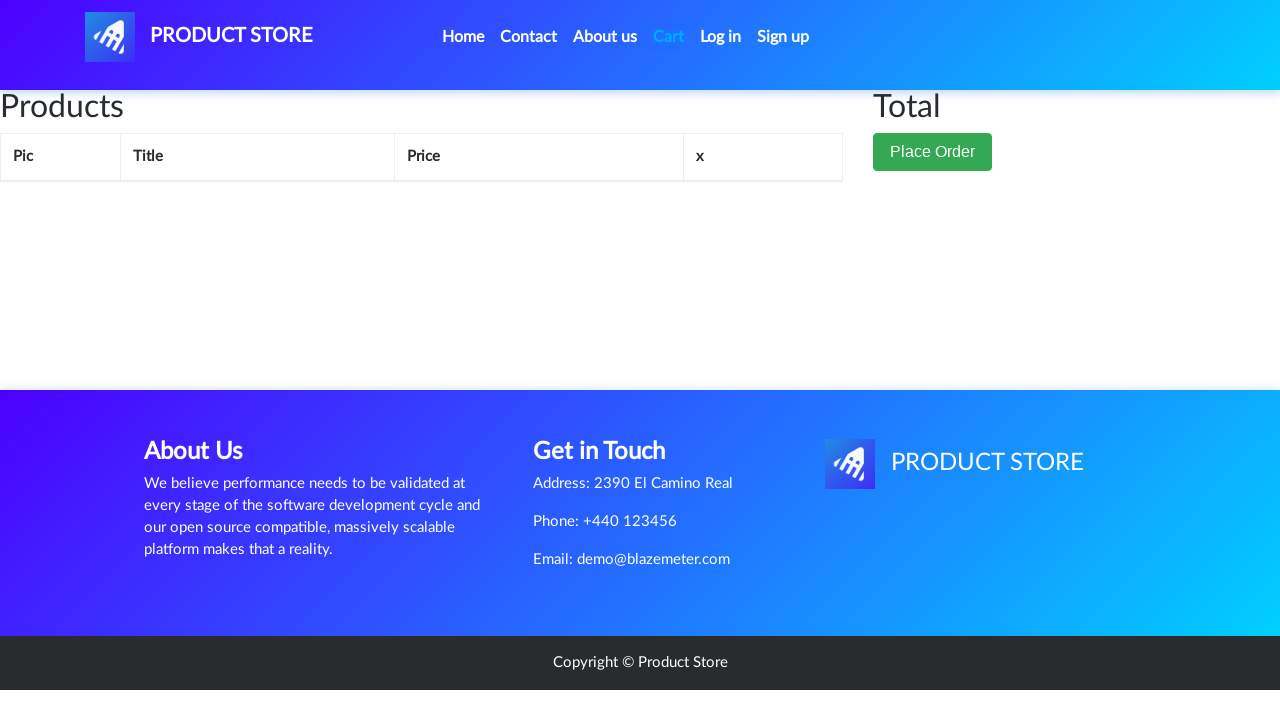

Cart table loaded
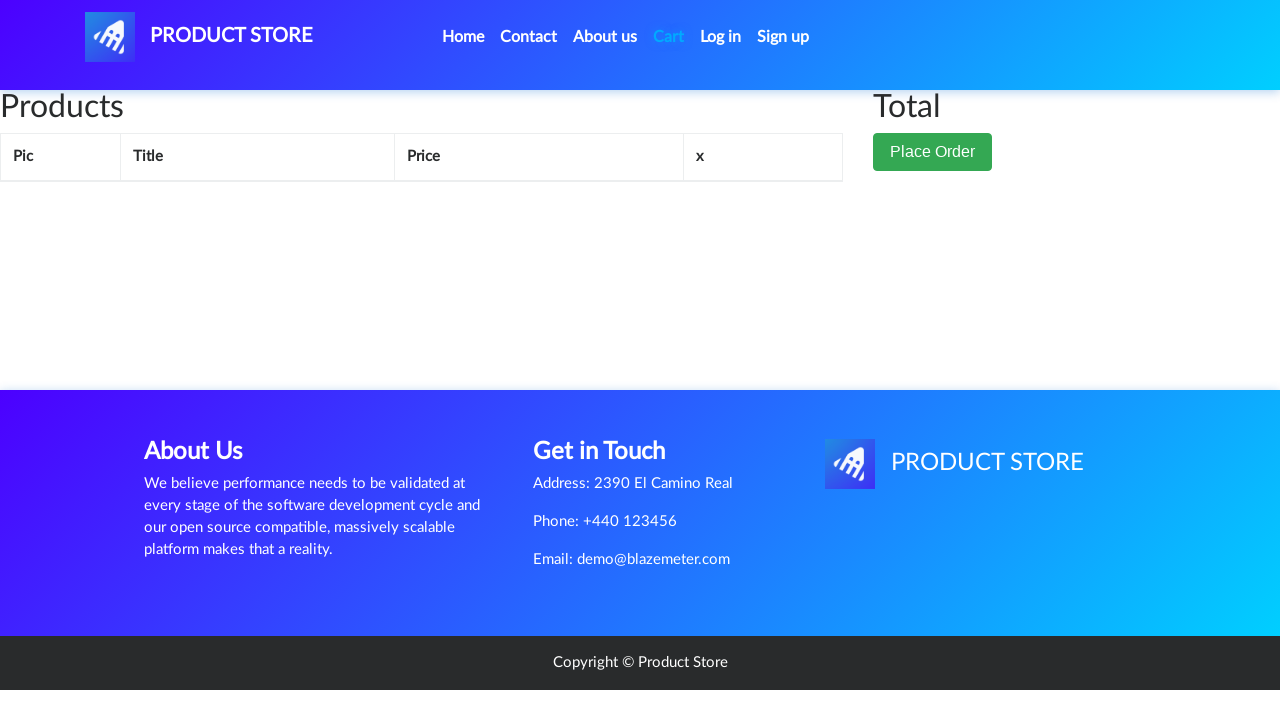

Verified product appears in cart table
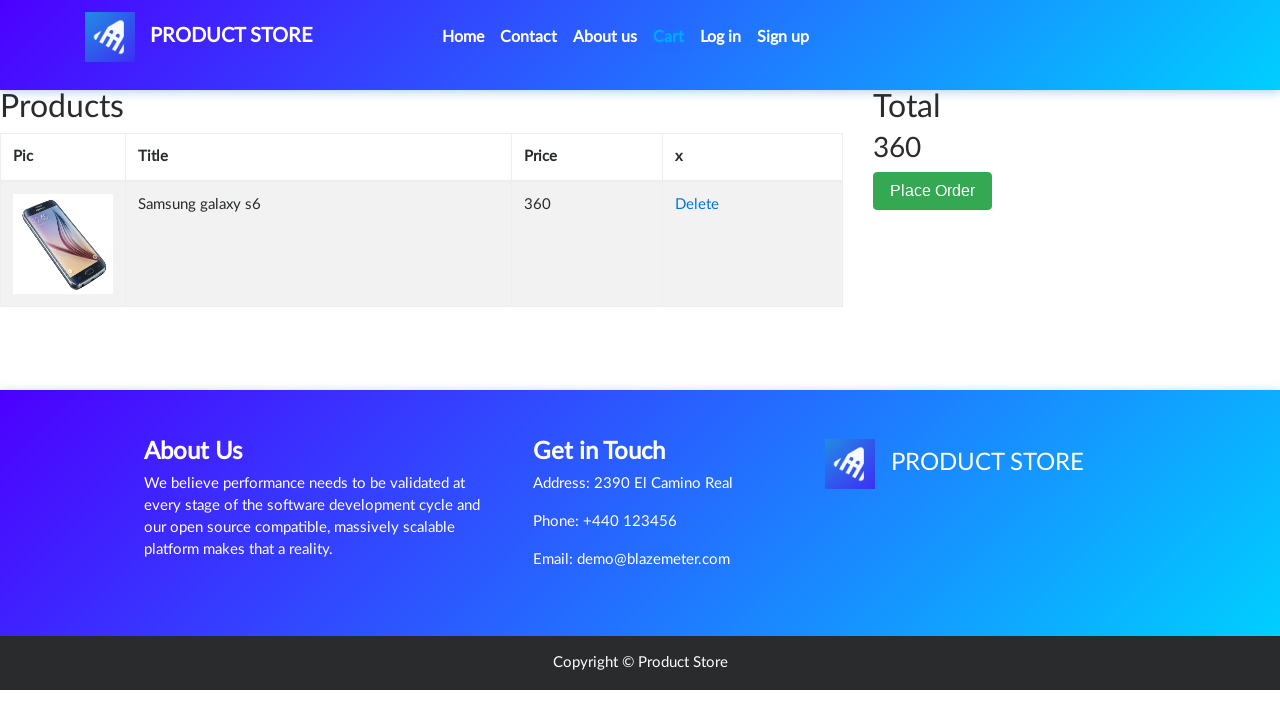

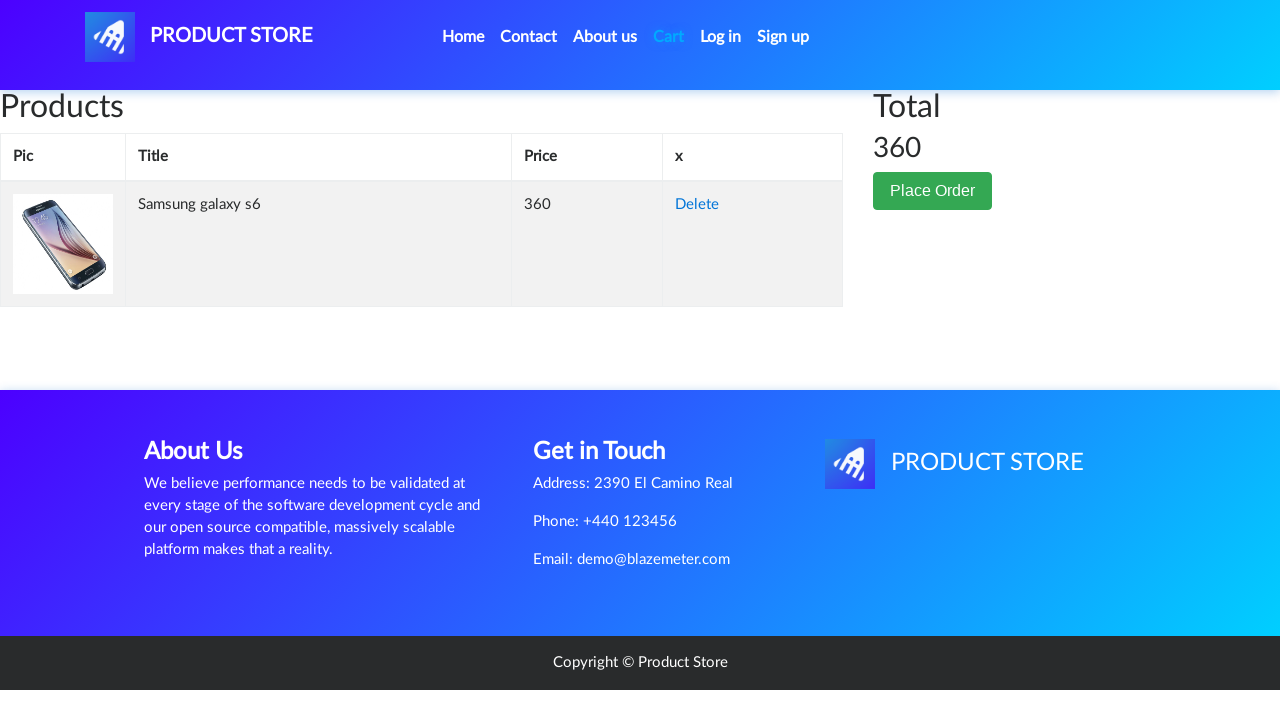